Tests browser window and tab management with viewport resizing, opens a new tab to partners page, closes it, switches back to original tab, and resizes the window.

Starting URL: https://www.armstqb.org

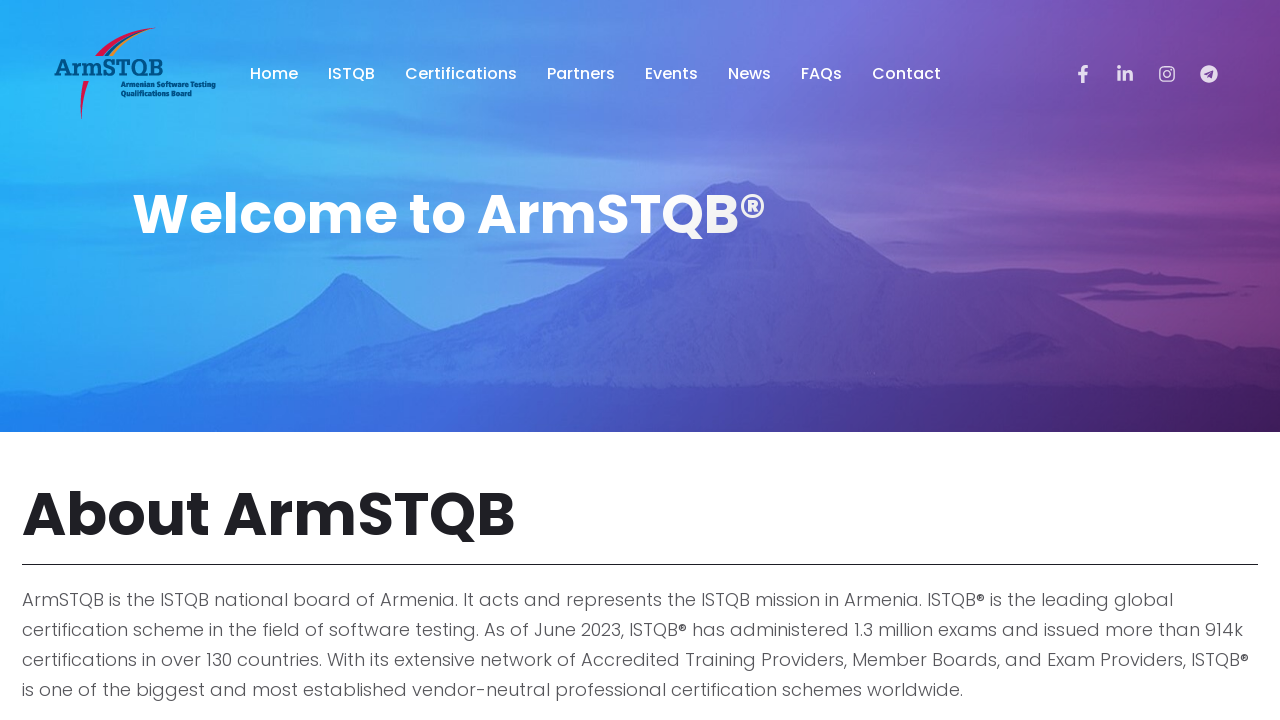

Set viewport size to 1920x1080
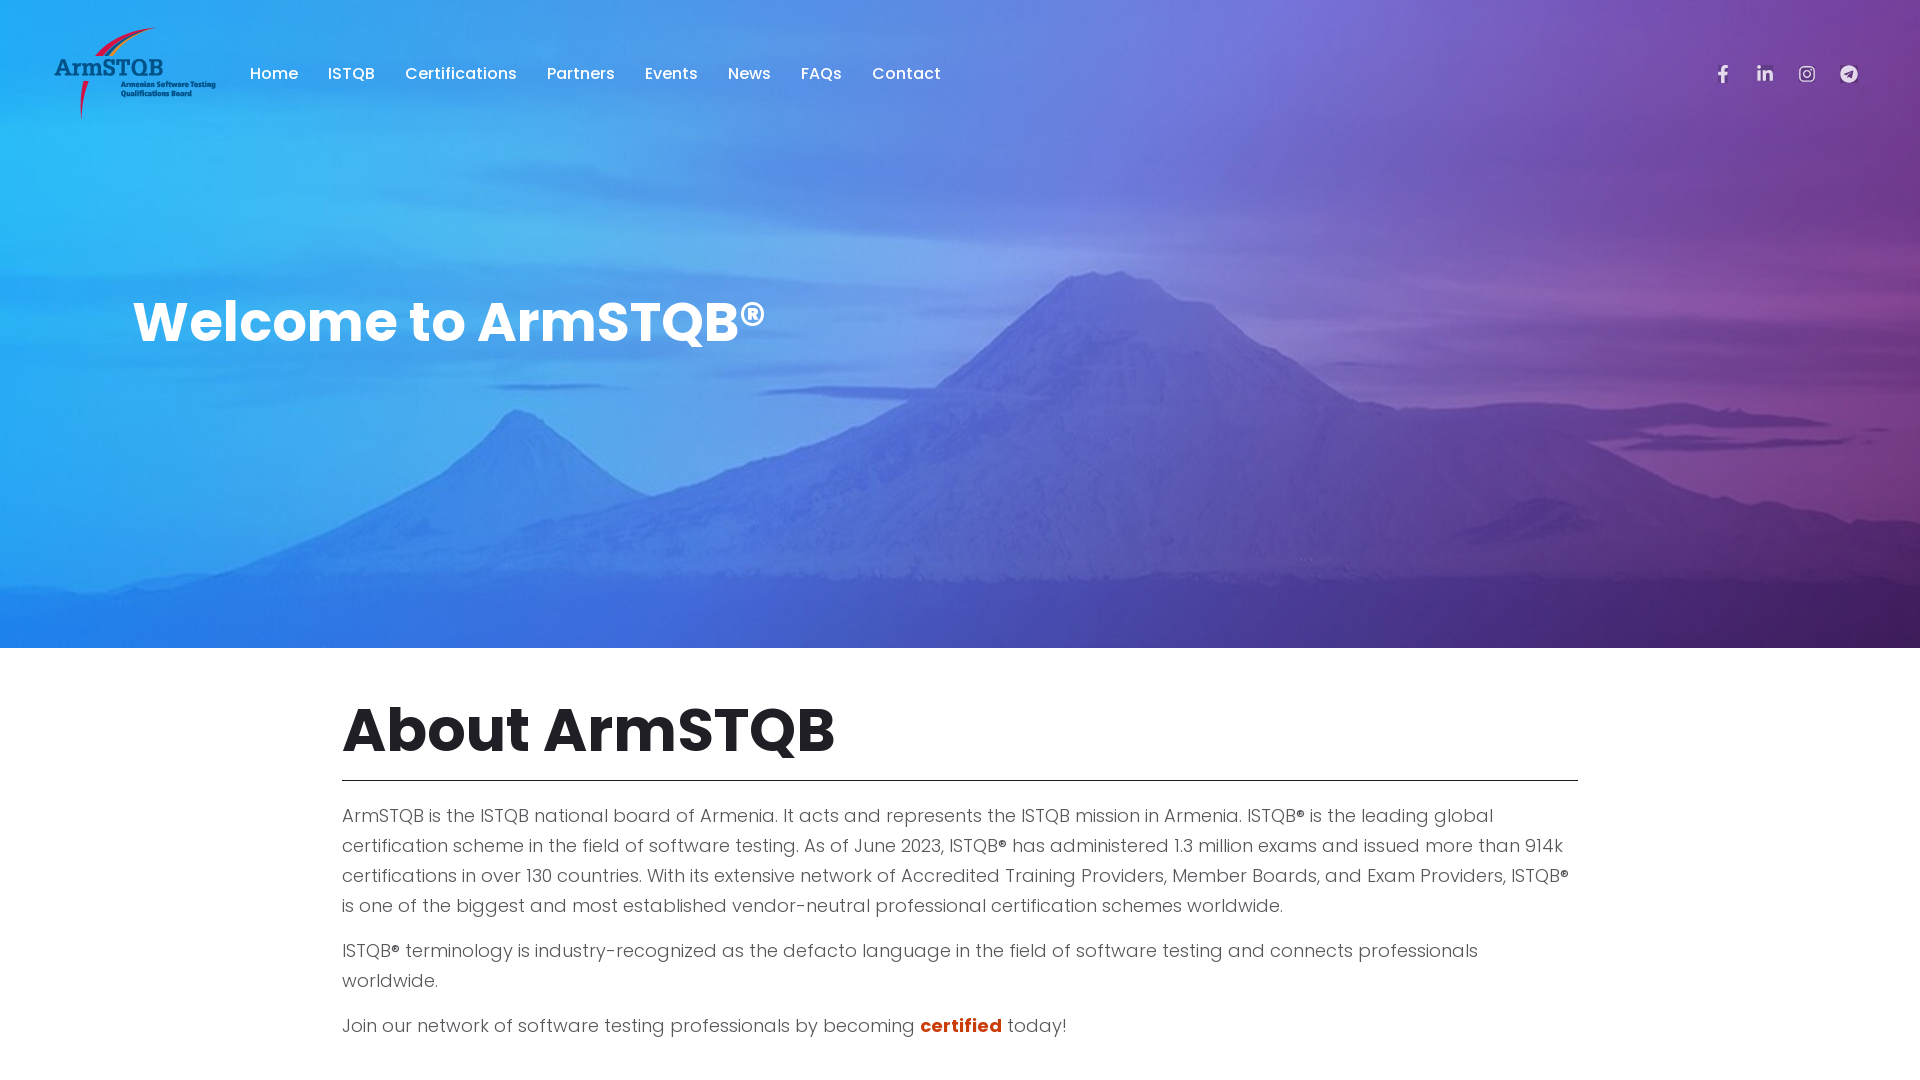

Opened new tab
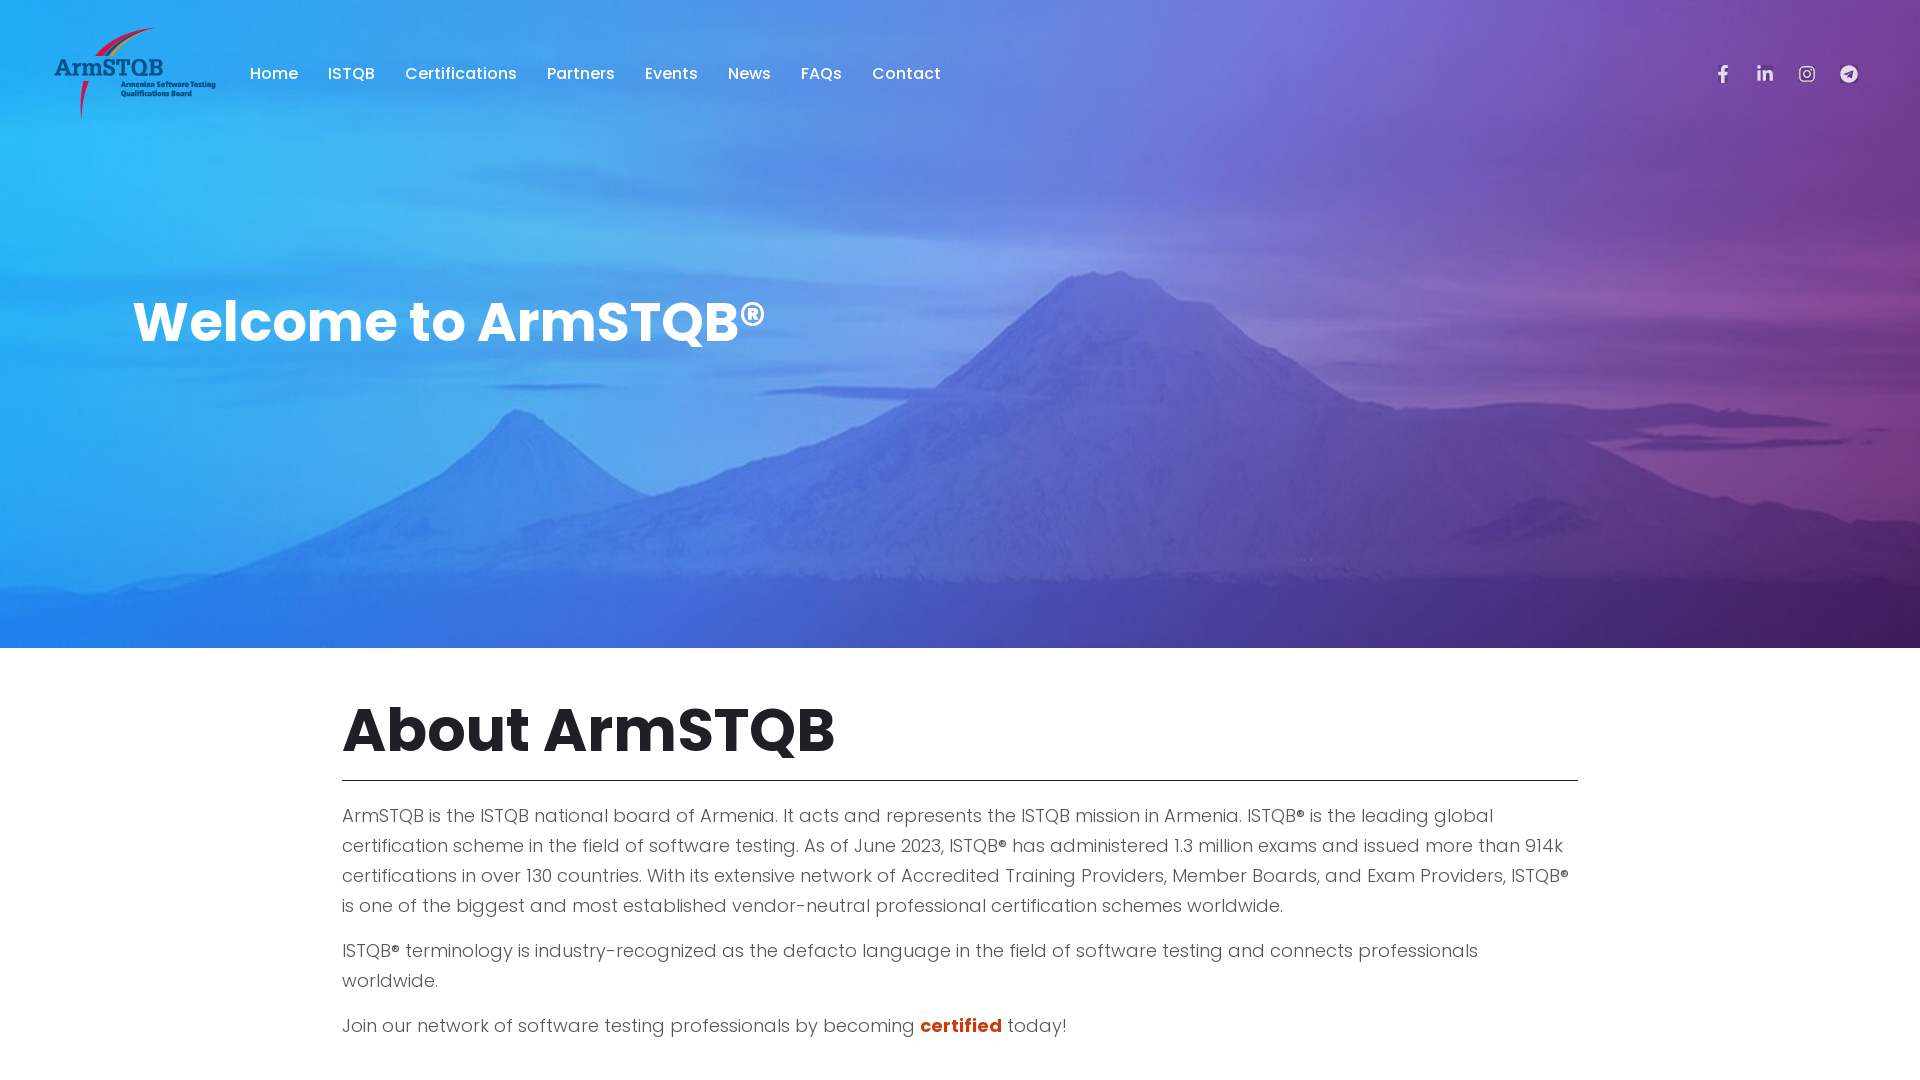

Navigated new tab to partners page
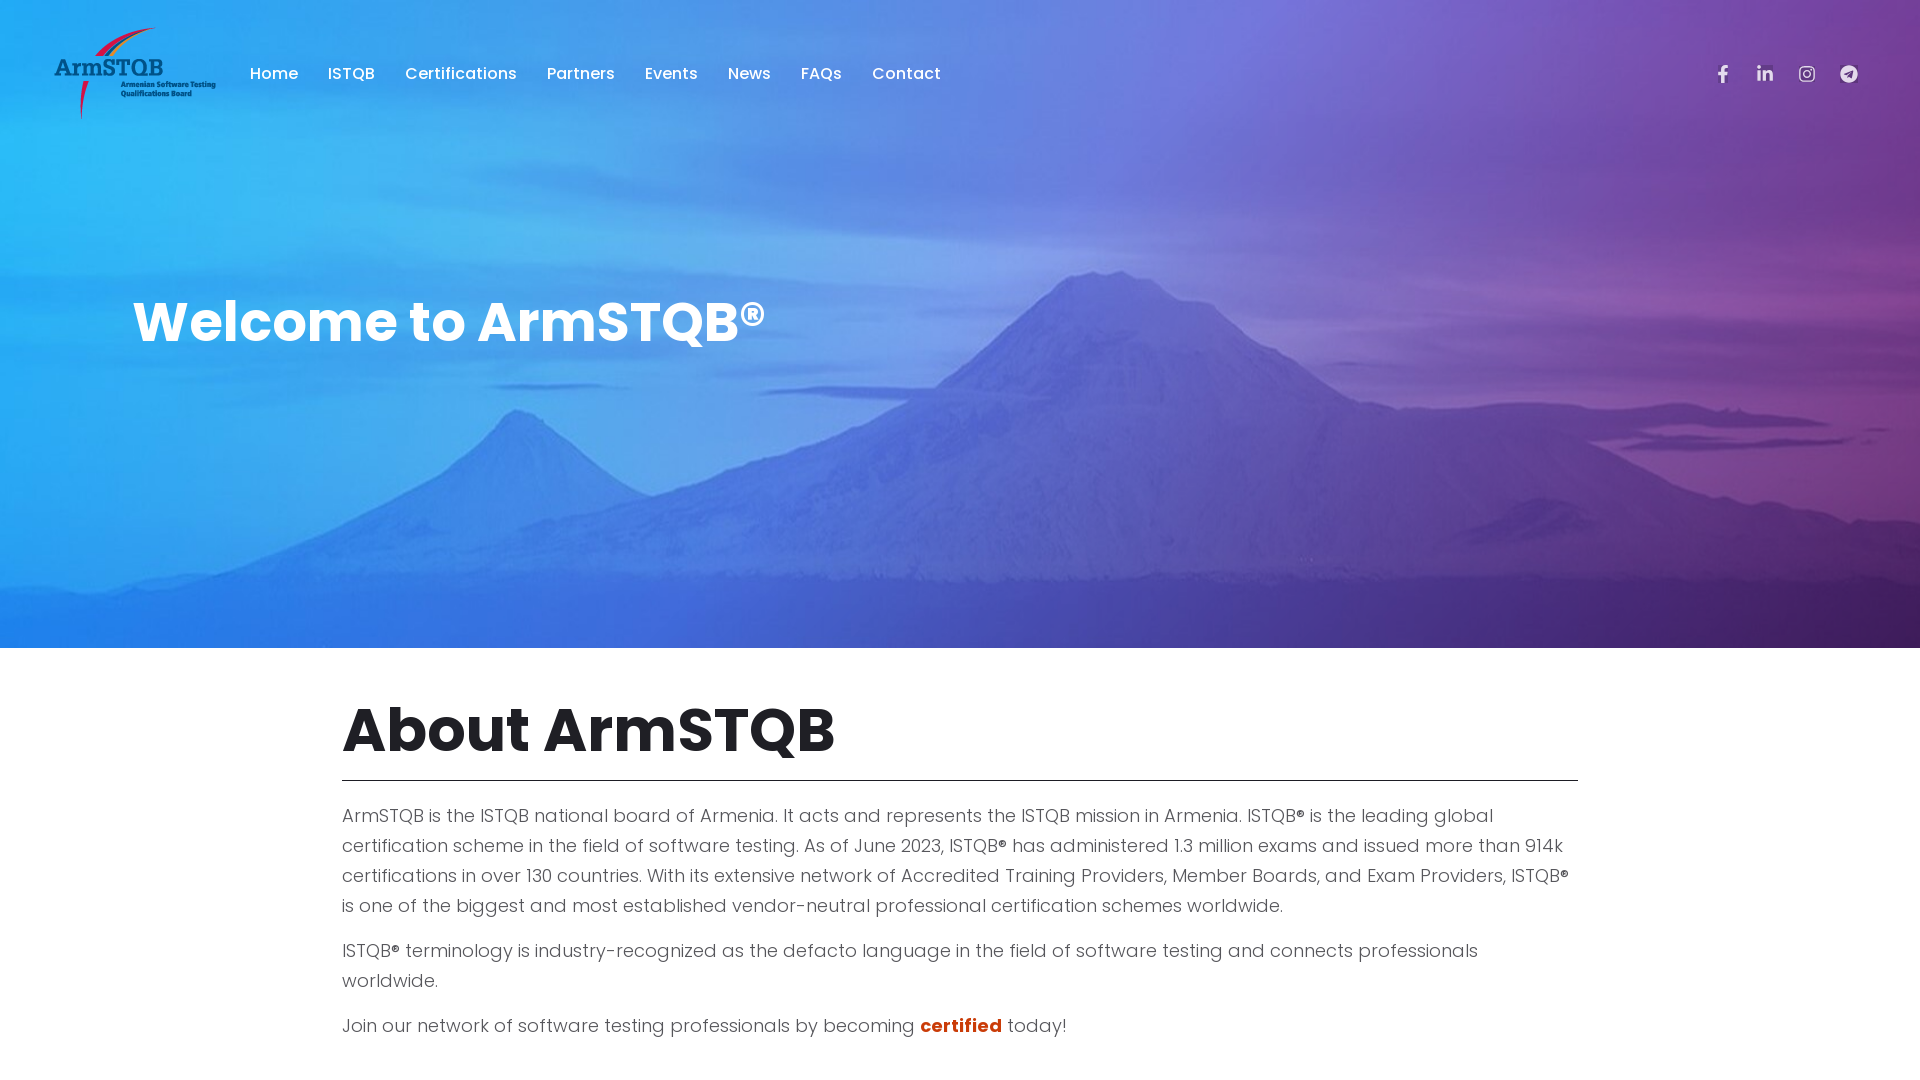

Closed the partners page tab
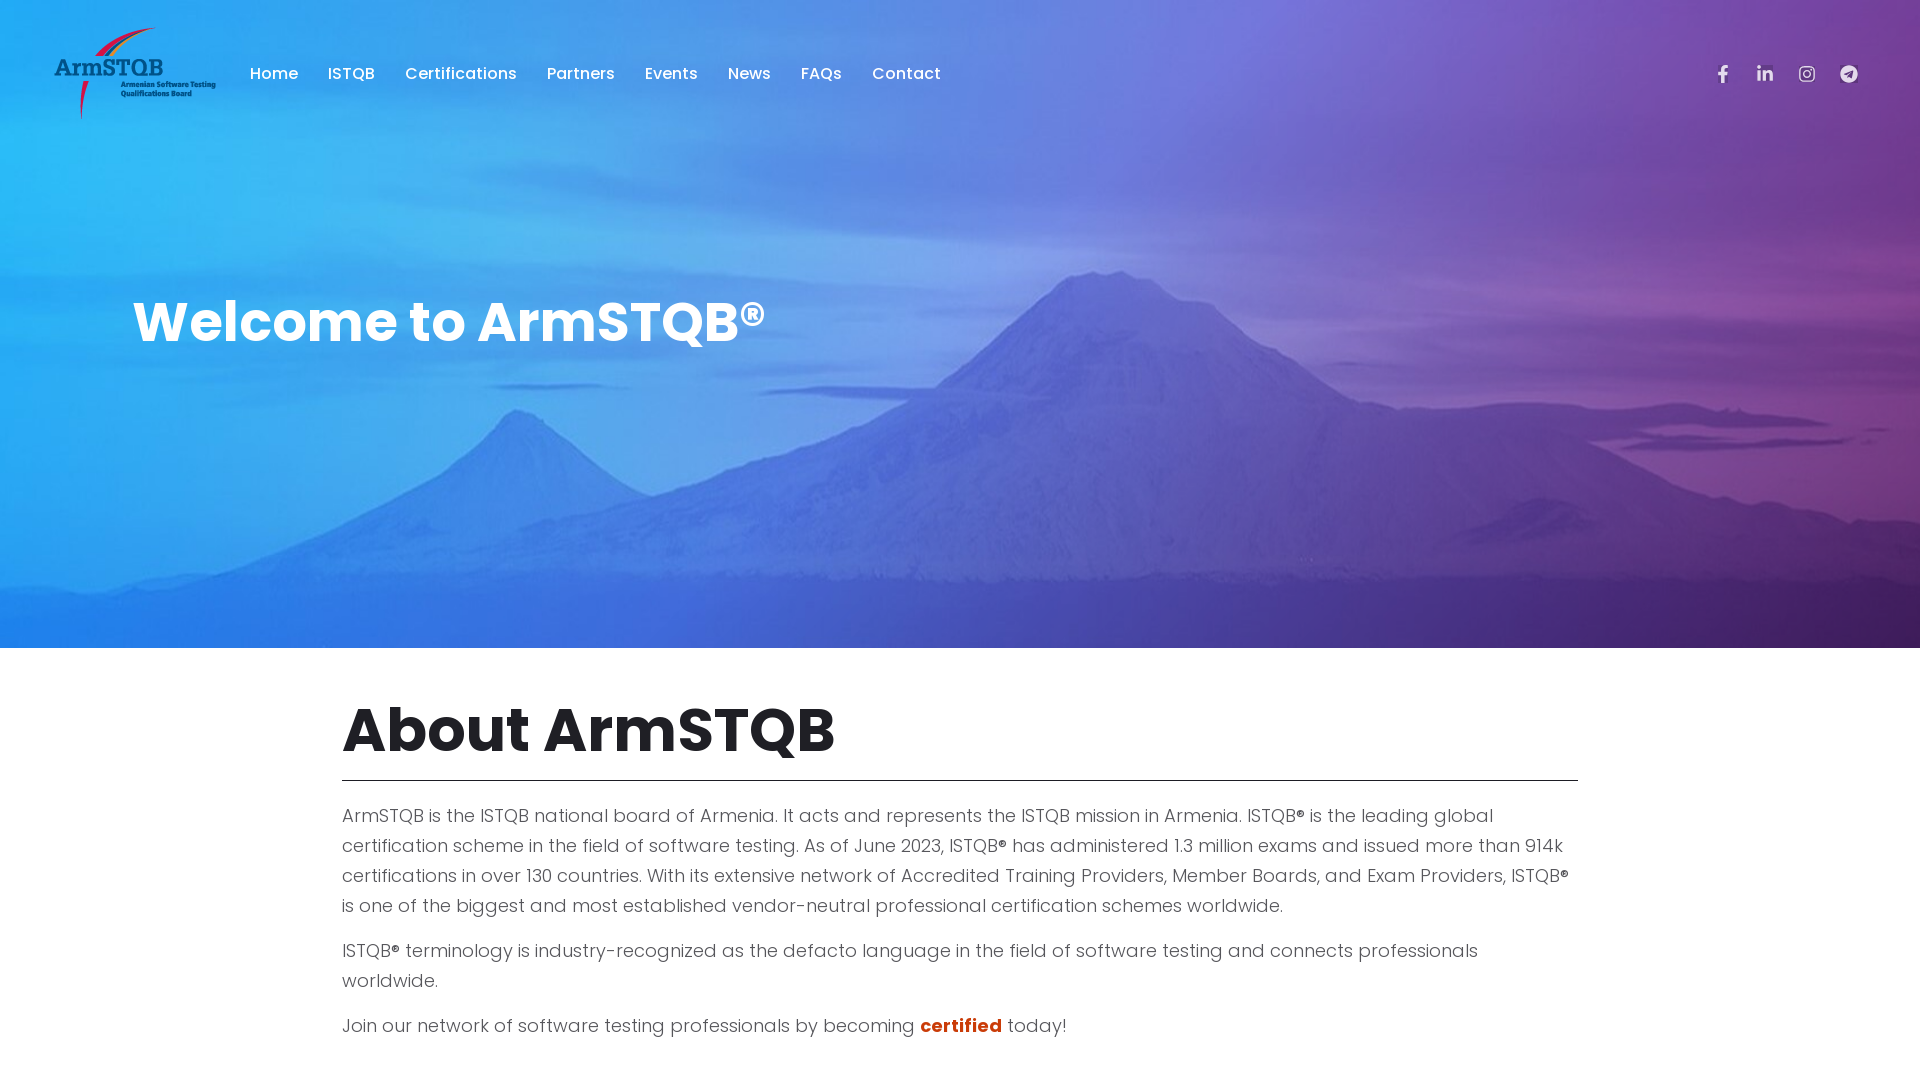

Resized viewport to 300x300
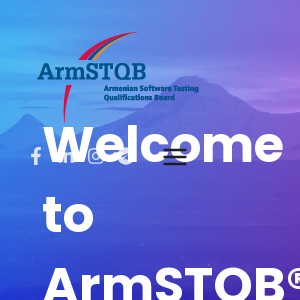

Waited 1 second to observe resized window
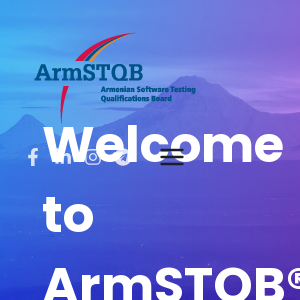

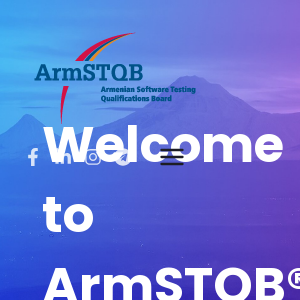